Tests that the GitHub homepage does not contain any audio elements

Starting URL: https://github.com

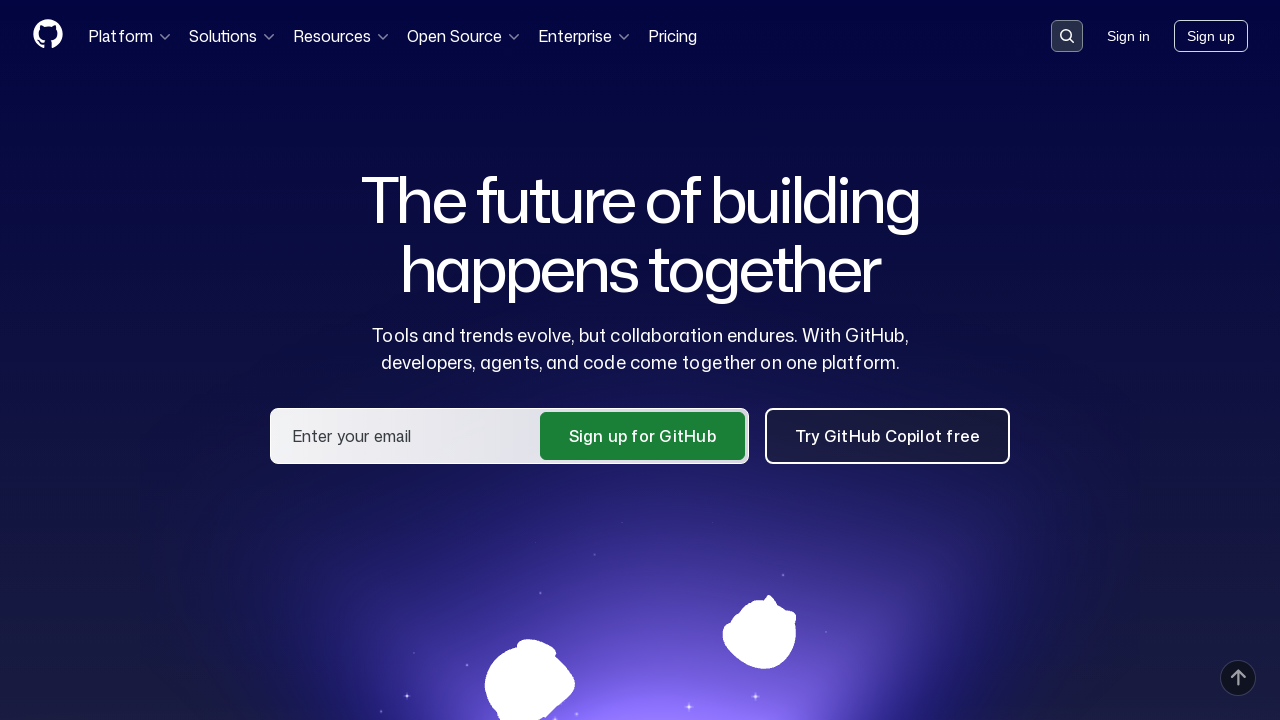

Navigated to GitHub homepage
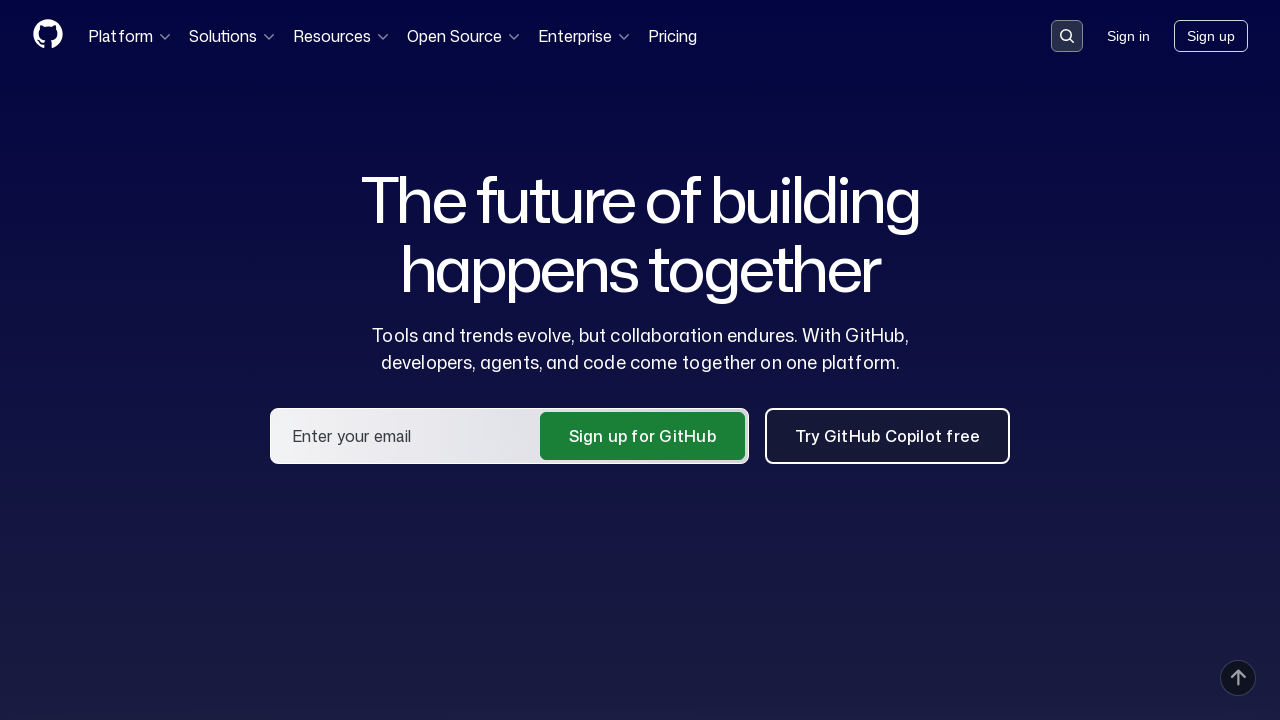

Queried for audio elements on the page
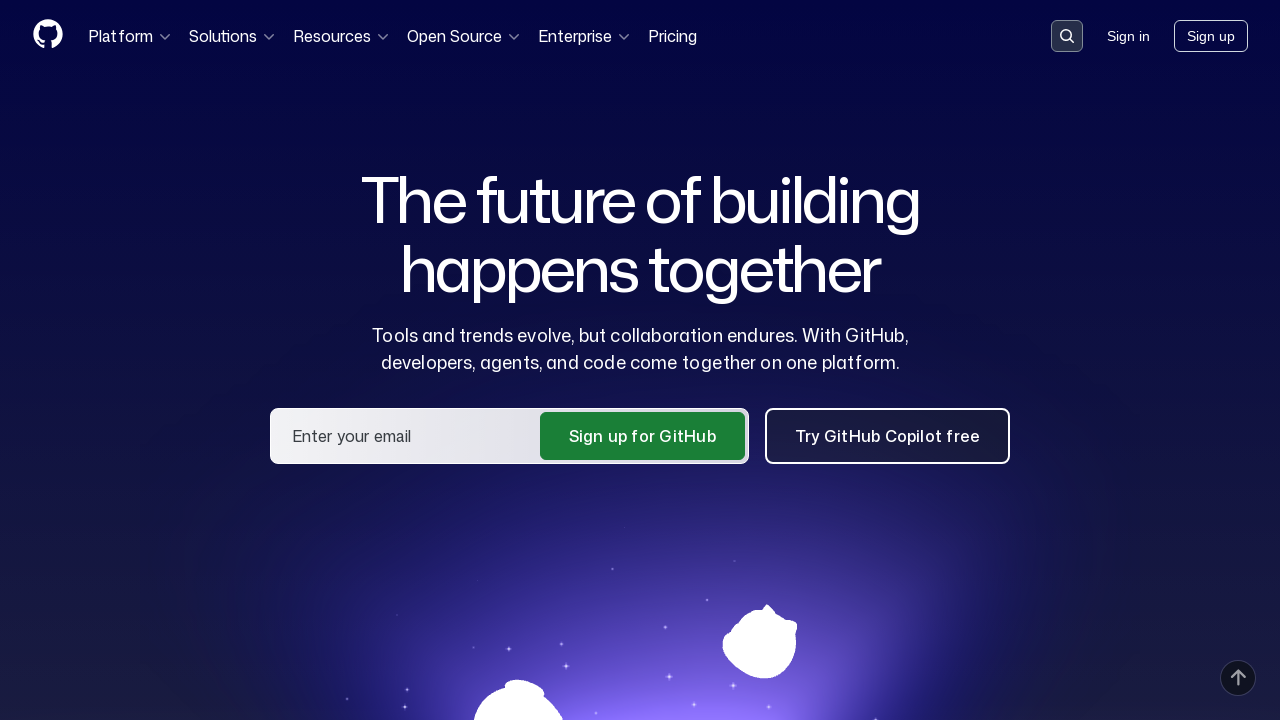

Verified that no audio elements exist on GitHub homepage
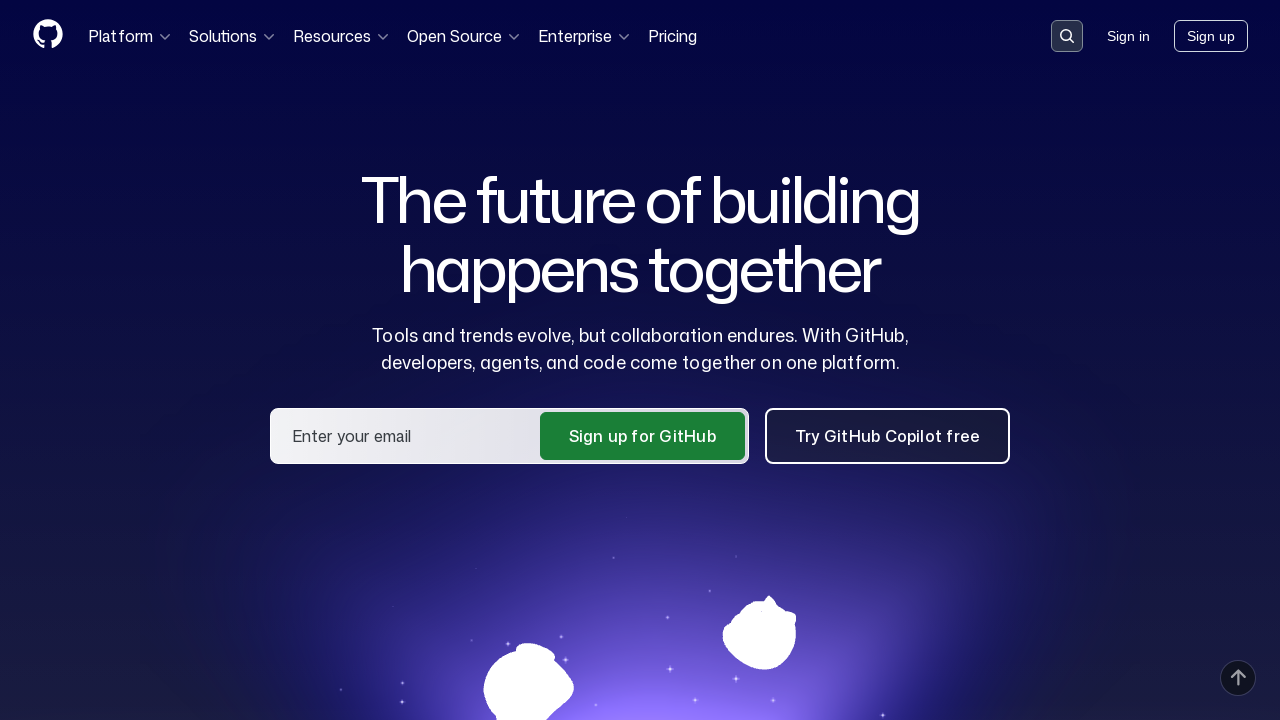

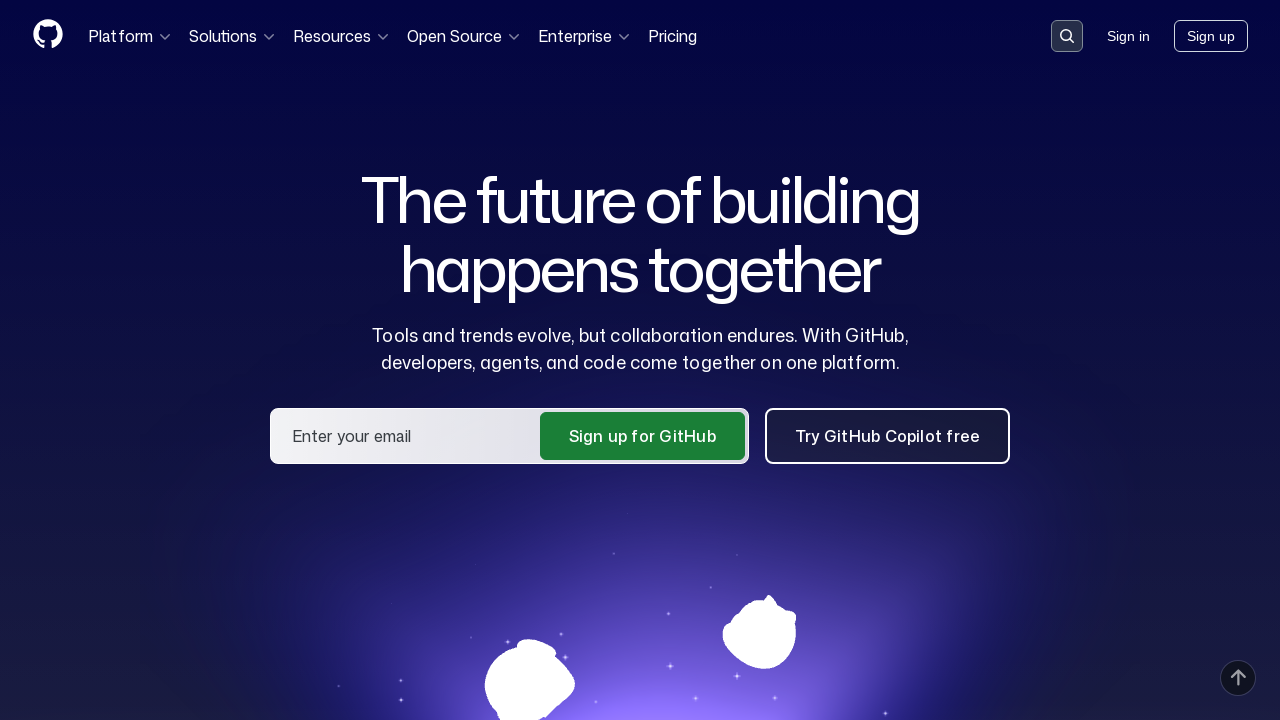